Demonstrates drag-and-drop by offset mouse action by dragging an element to a specific coordinate position.

Starting URL: https://crossbrowsertesting.github.io/drag-and-drop

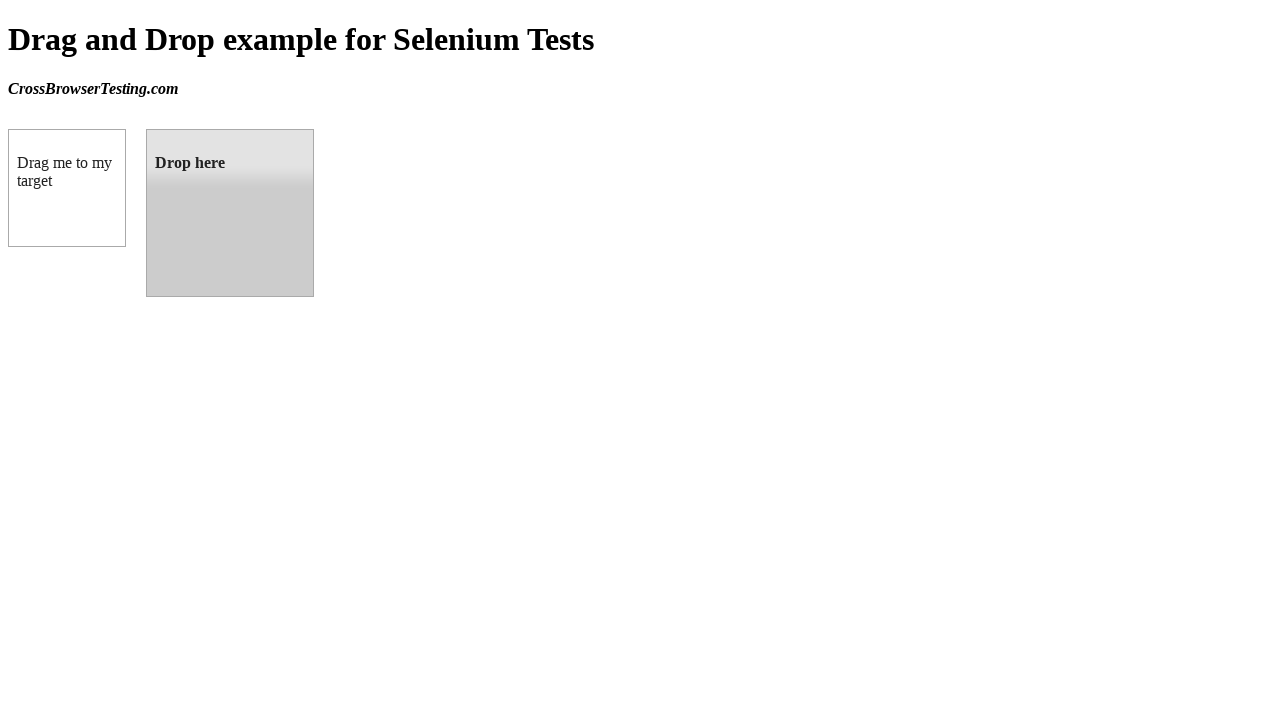

Waited for draggable element to be visible
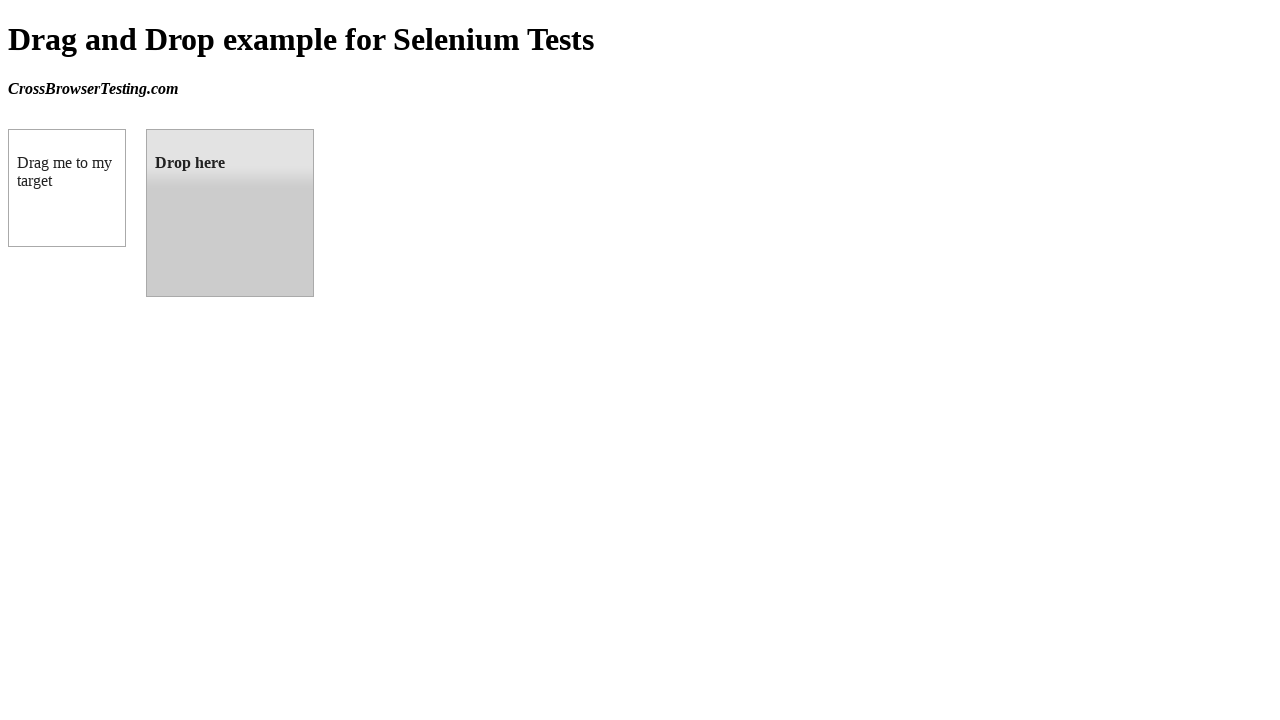

Waited for droppable element to be visible
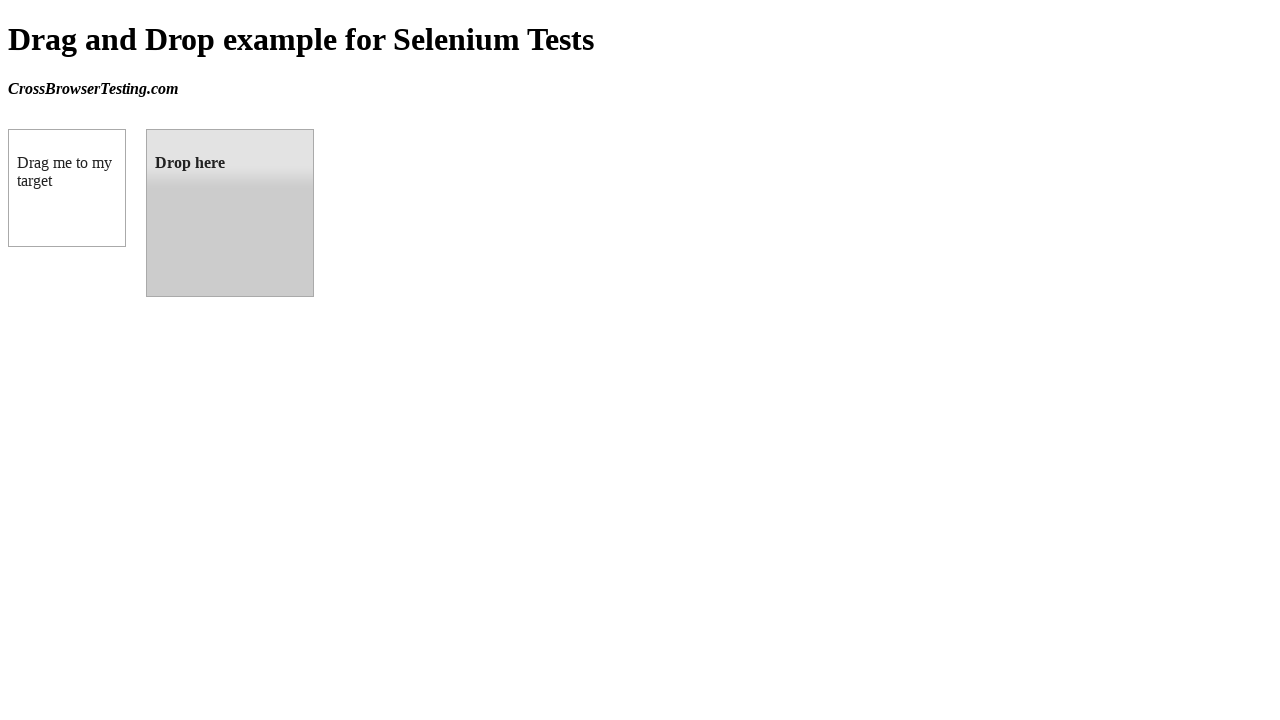

Located the droppable target element
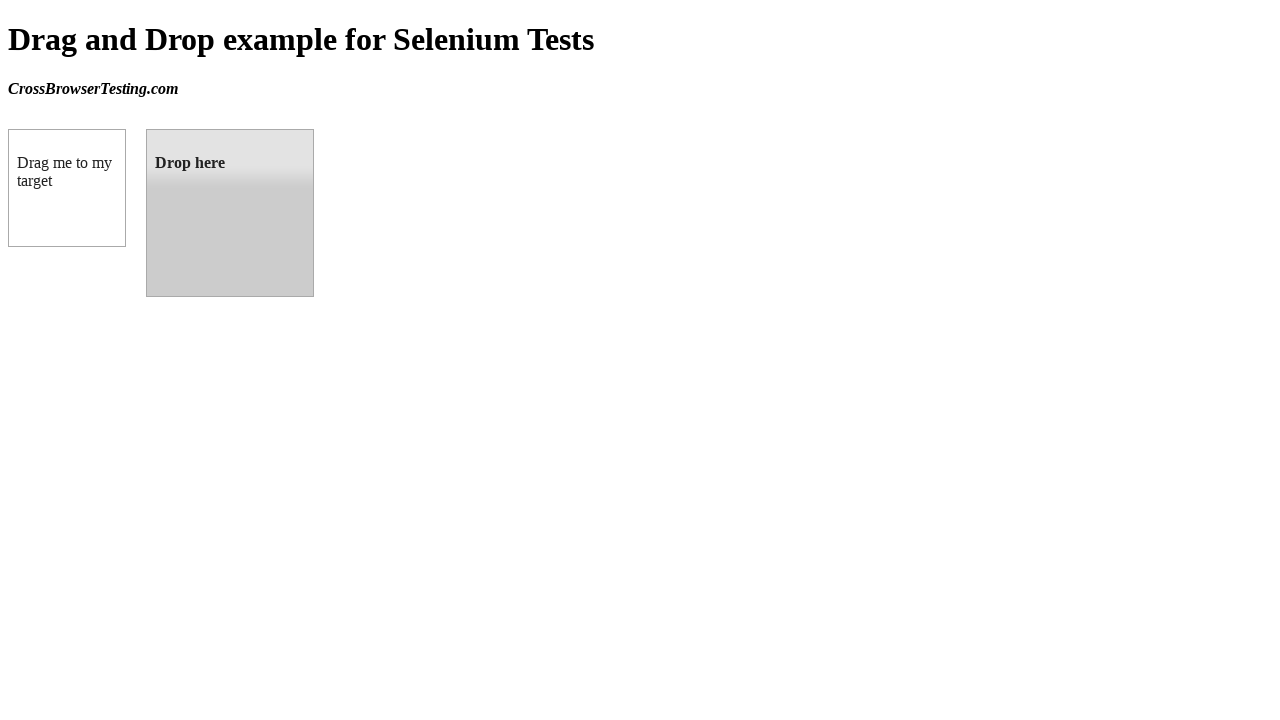

Retrieved bounding box coordinates of the target element
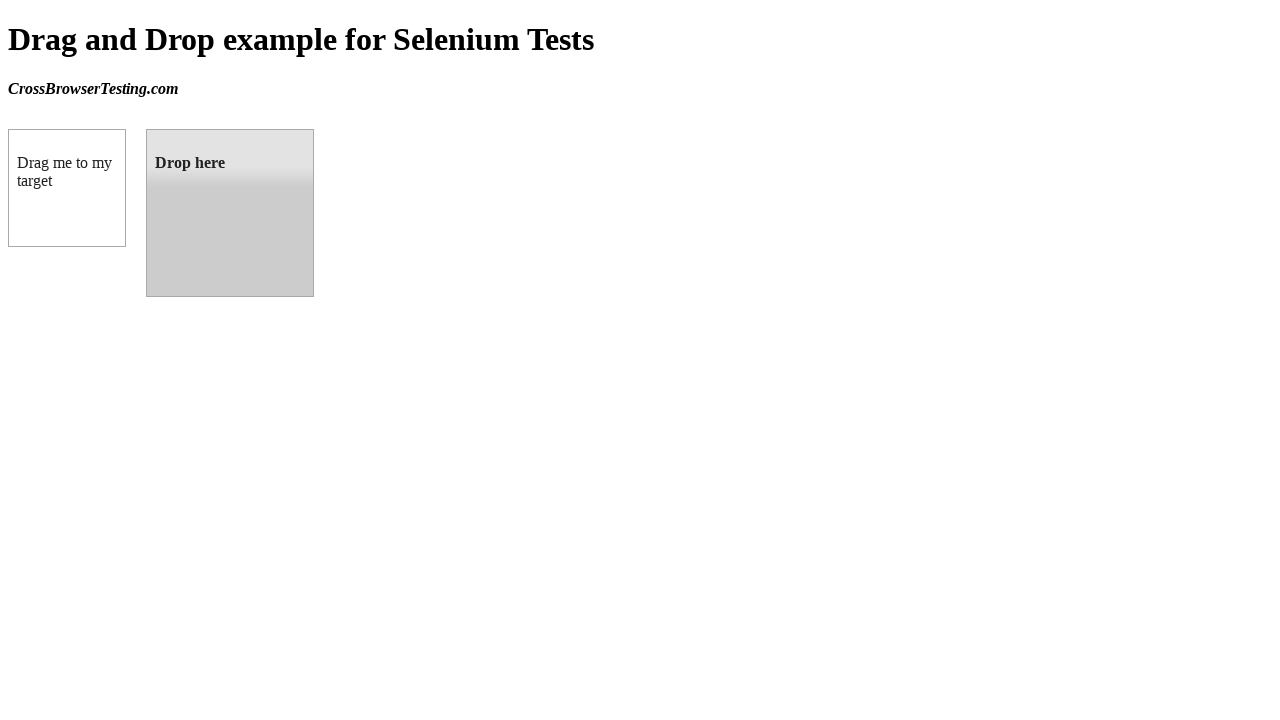

Located the draggable source element
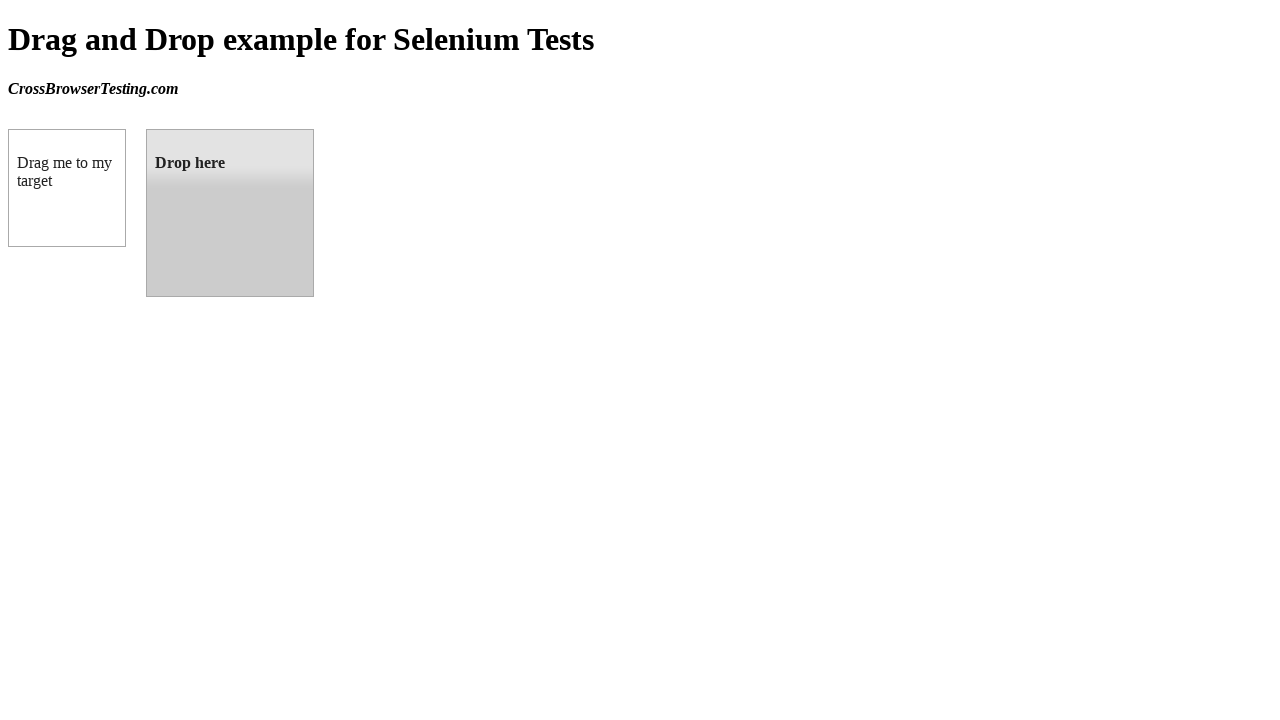

Dragged the draggable element to the droppable target element at (230, 213)
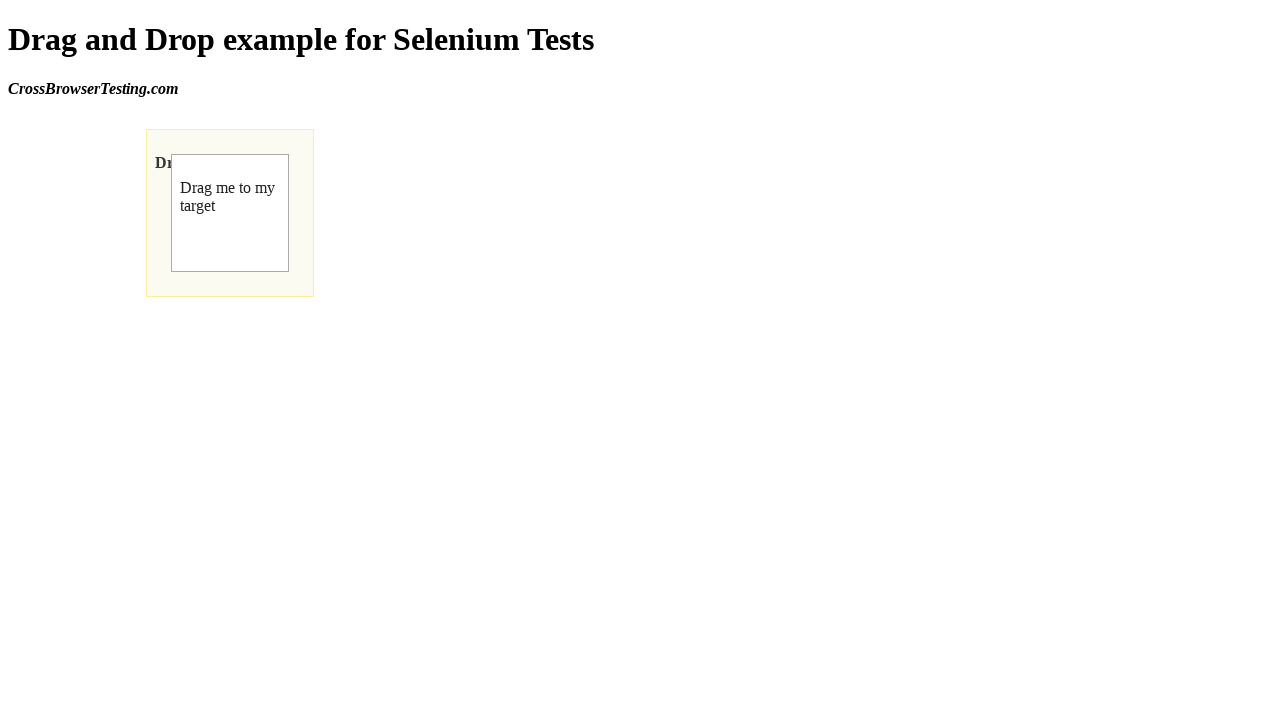

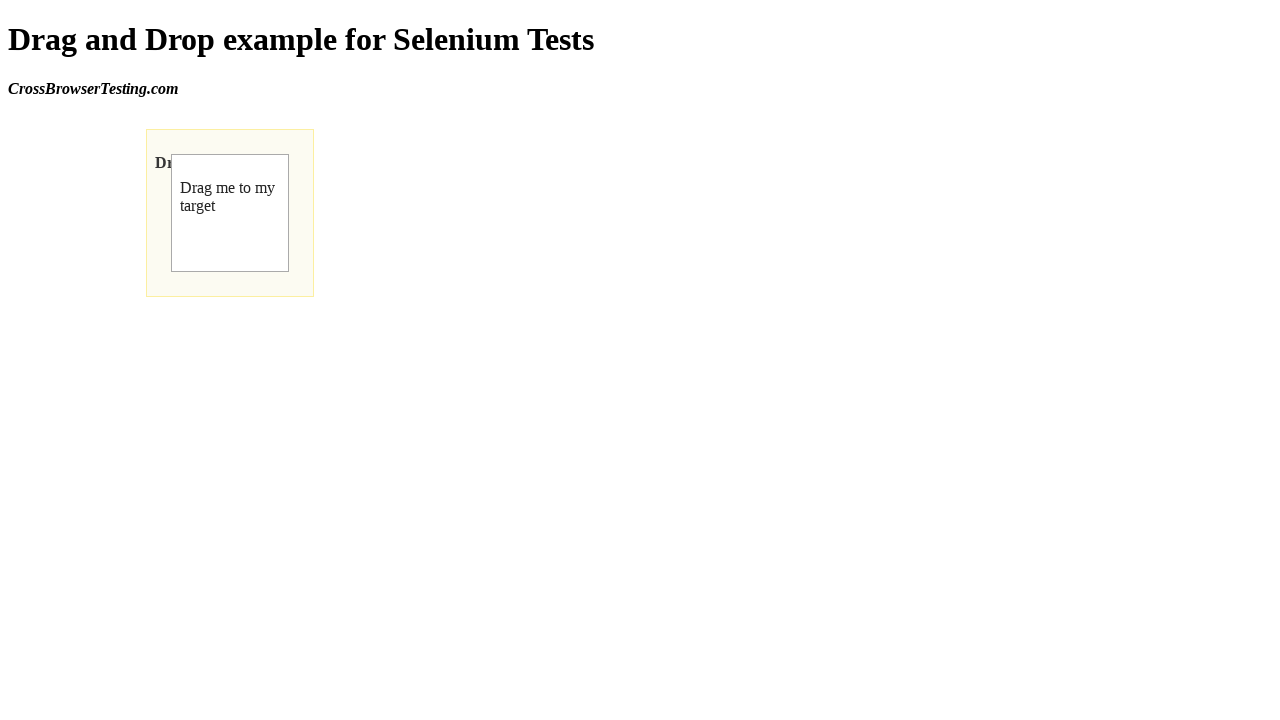